Tests that the input field is cleared after adding a todo item

Starting URL: https://demo.playwright.dev/todomvc

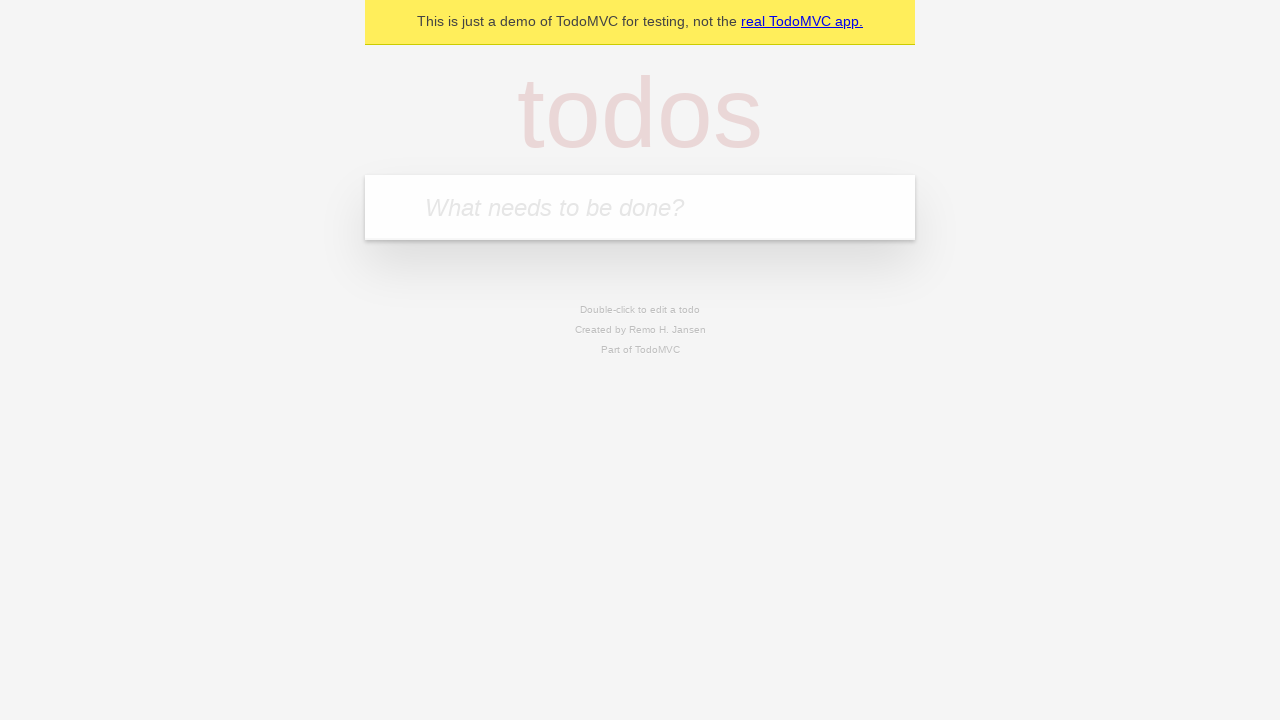

Located the todo input field with placeholder 'What needs to be done?'
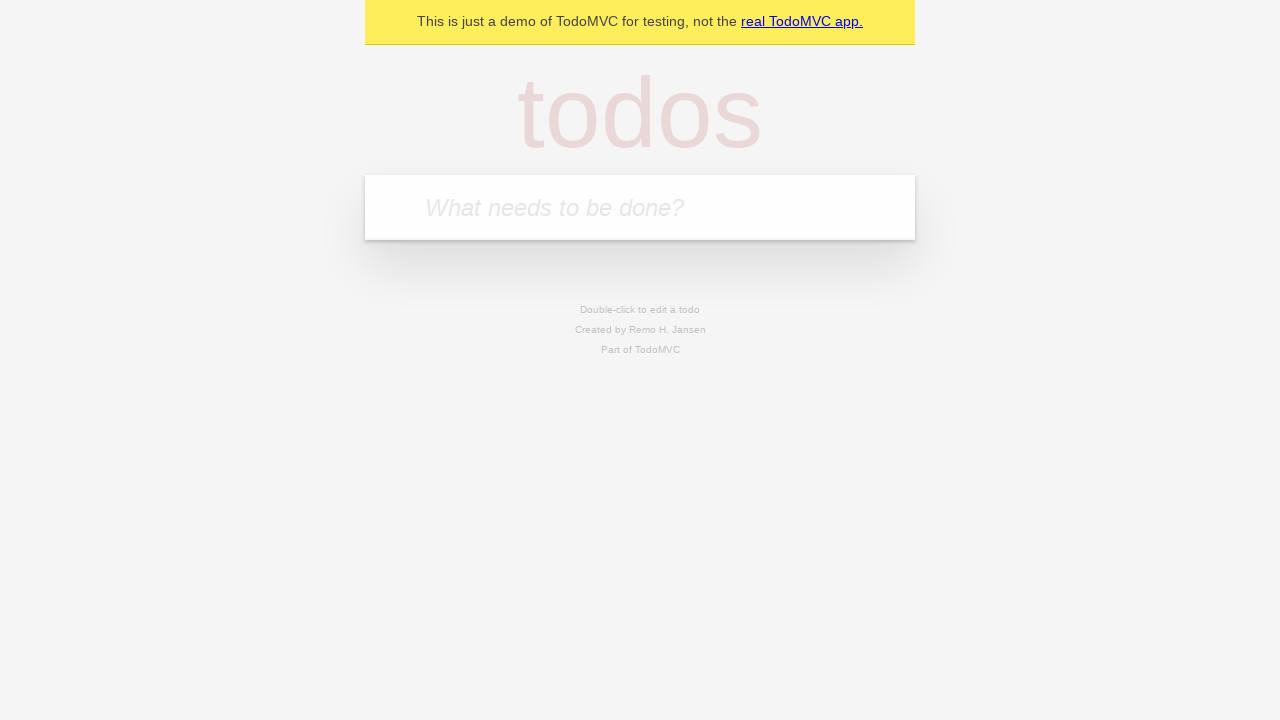

Filled input field with 'buy some cheese' on internal:attr=[placeholder="What needs to be done?"i]
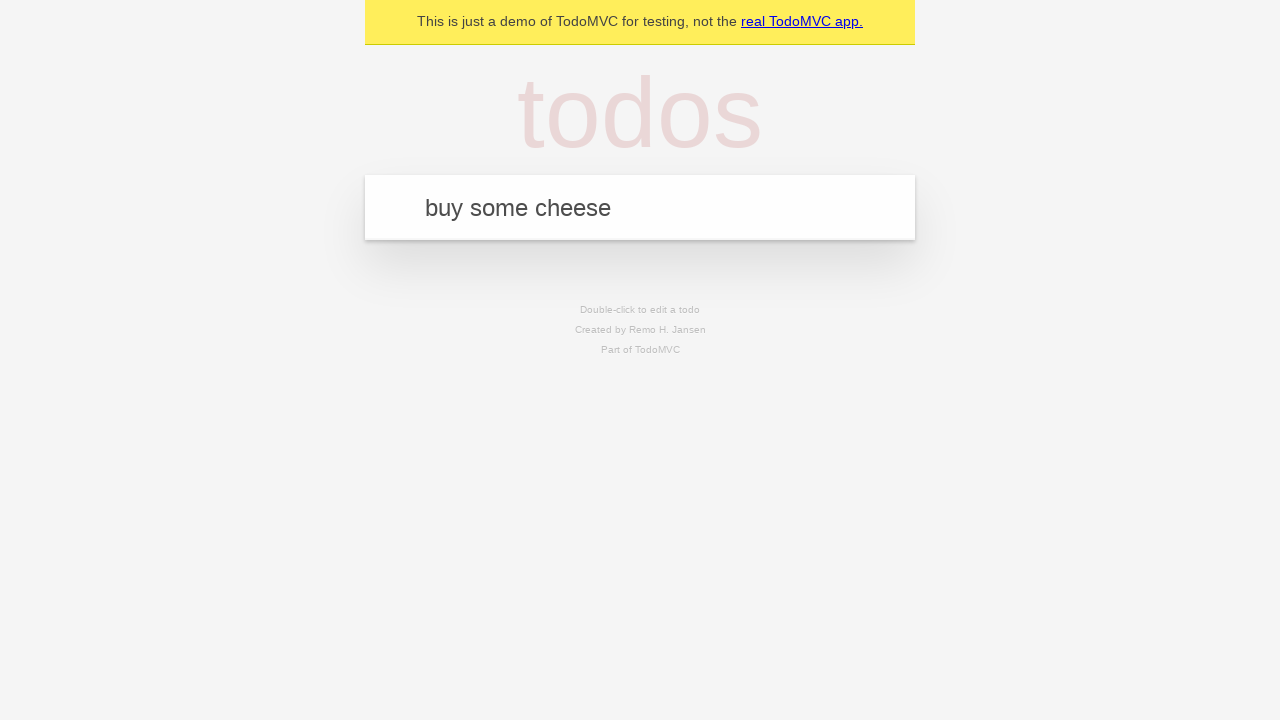

Pressed Enter to submit the todo item on internal:attr=[placeholder="What needs to be done?"i]
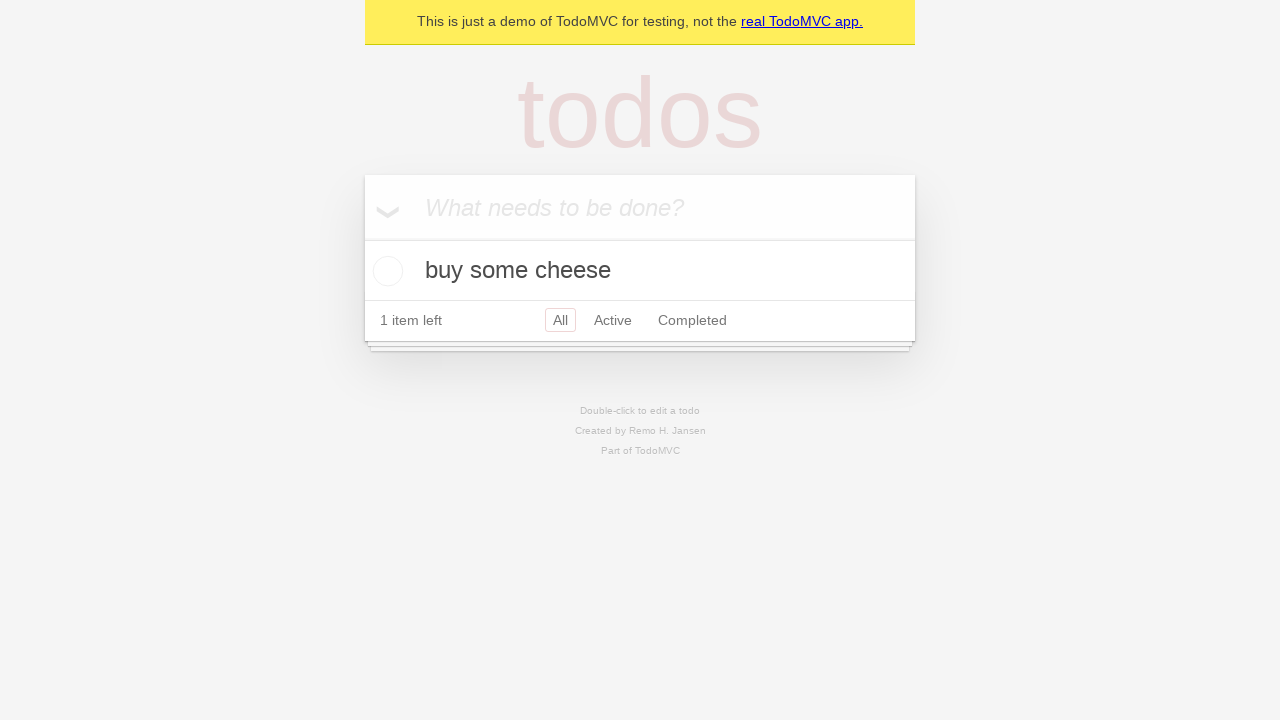

Waited for todo item to be added and visible
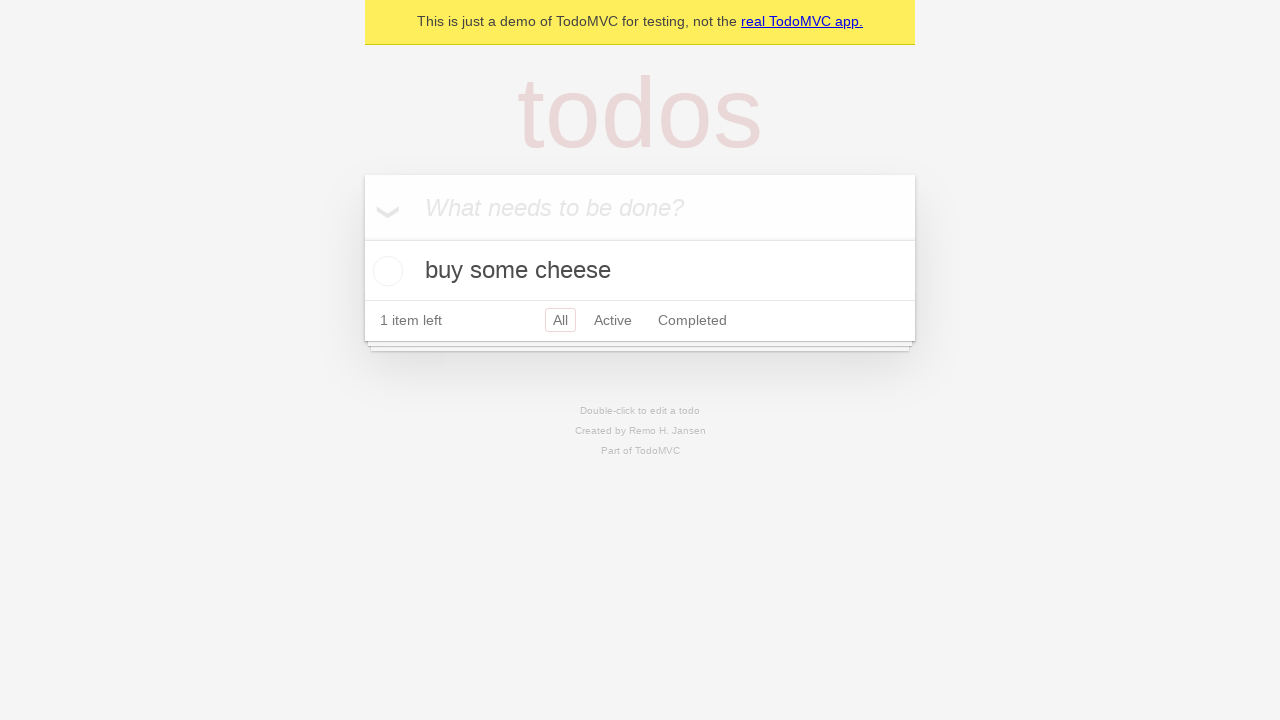

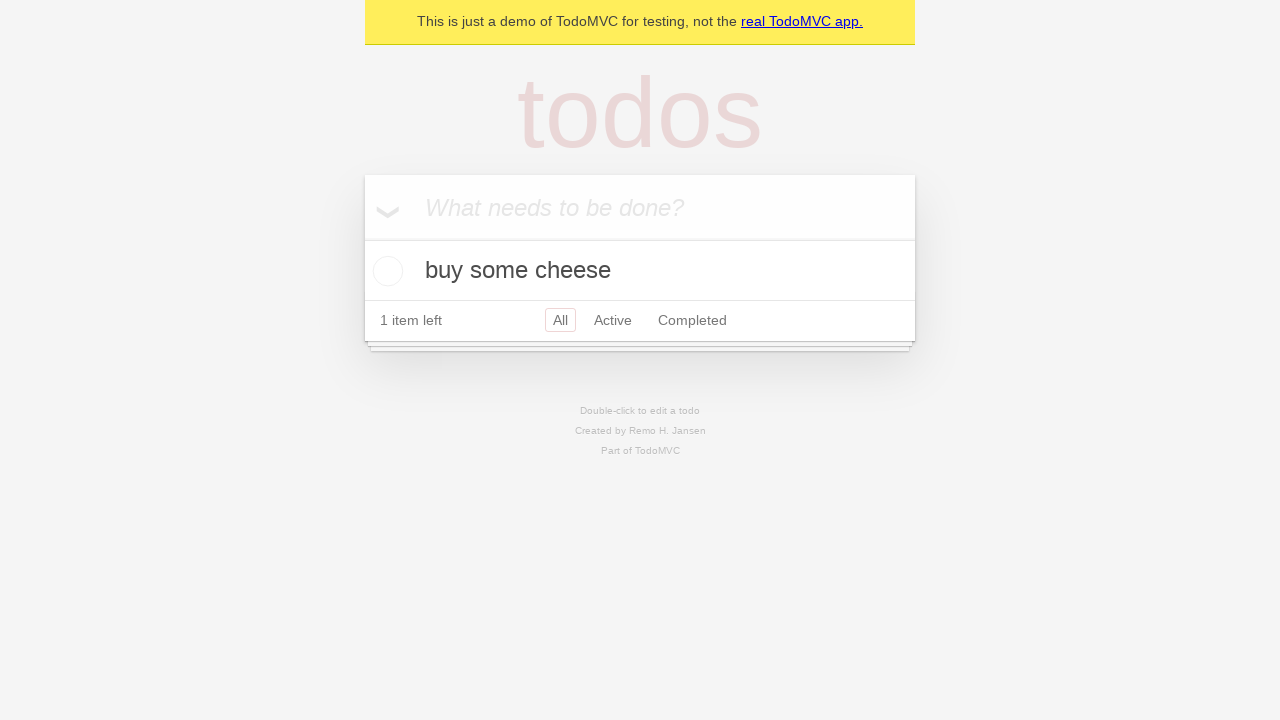